Tests navigation to the alphabet listing page, selects letter J, and verifies that the correct sorting message is displayed for languages starting with J.

Starting URL: http://www.99-bottles-of-beer.net/

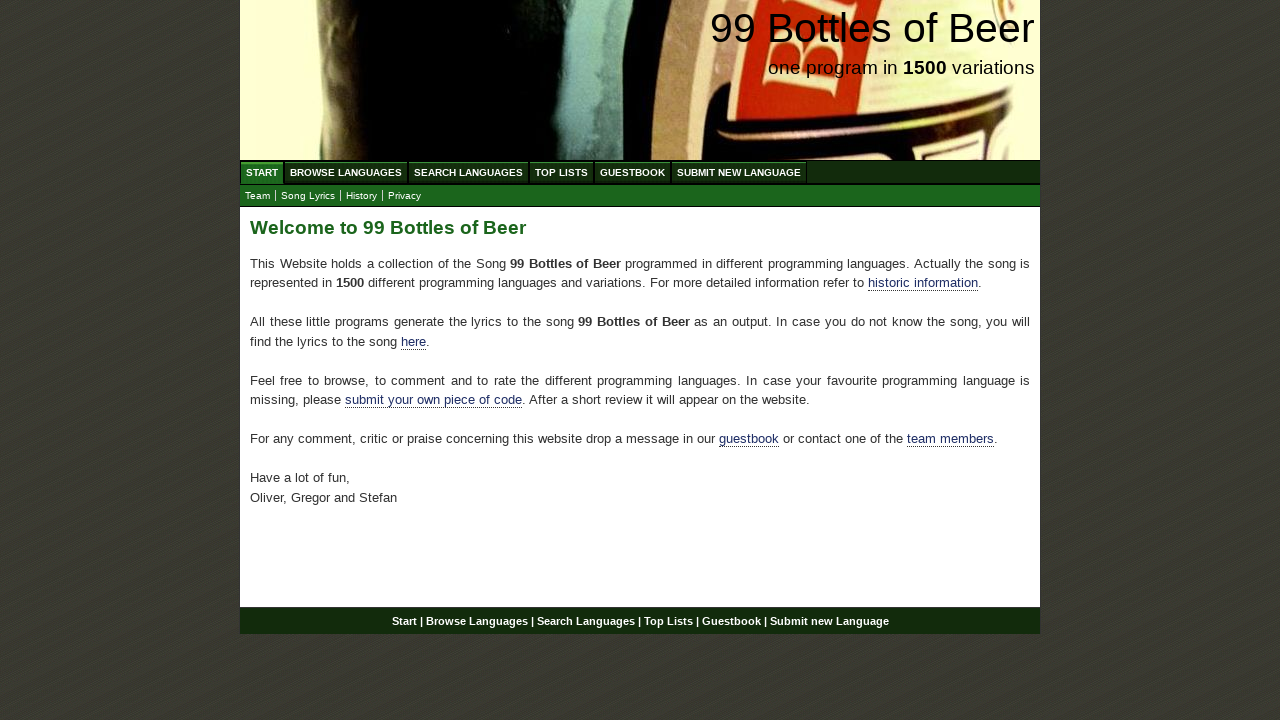

Clicked on 'Browse Languages' (ABC) menu item to navigate to alphabet listing page at (346, 172) on xpath=//ul[@id='menu']/li/a[@href='/abc.html']
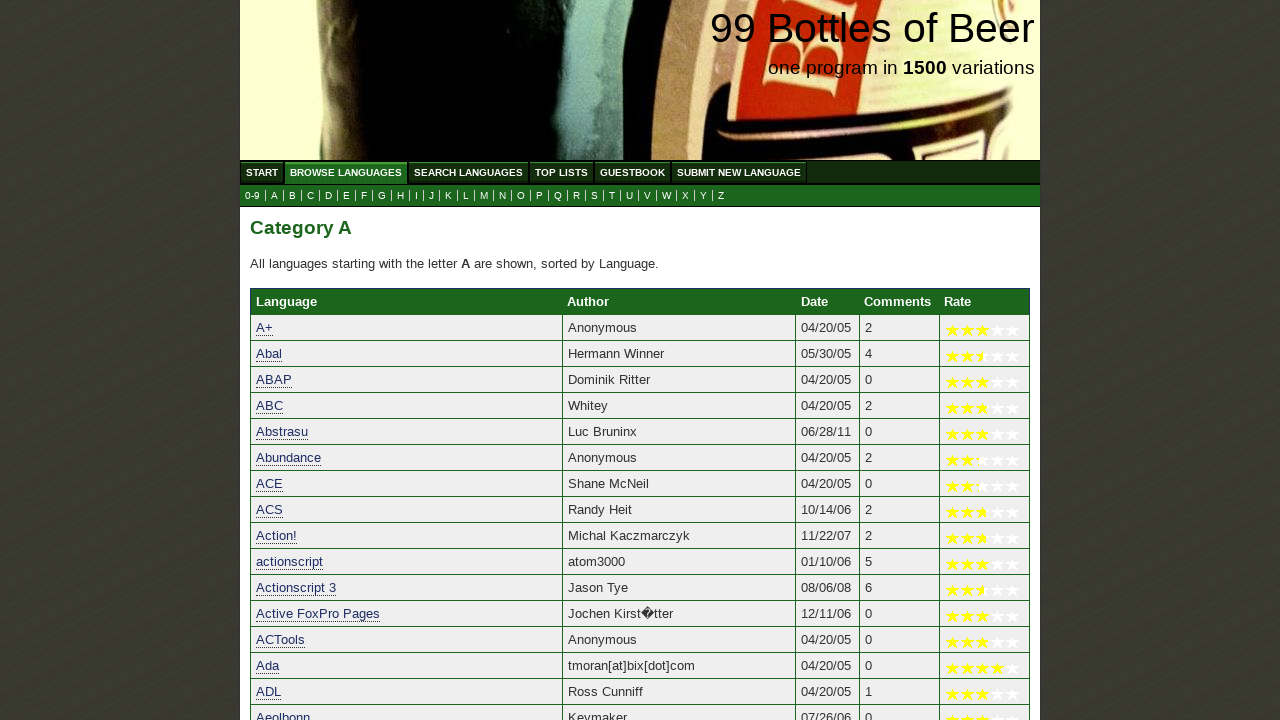

Clicked on letter J in submenu to filter languages starting with J at (432, 196) on xpath=//ul[@id='submenu']/li/a[@href='j.html']
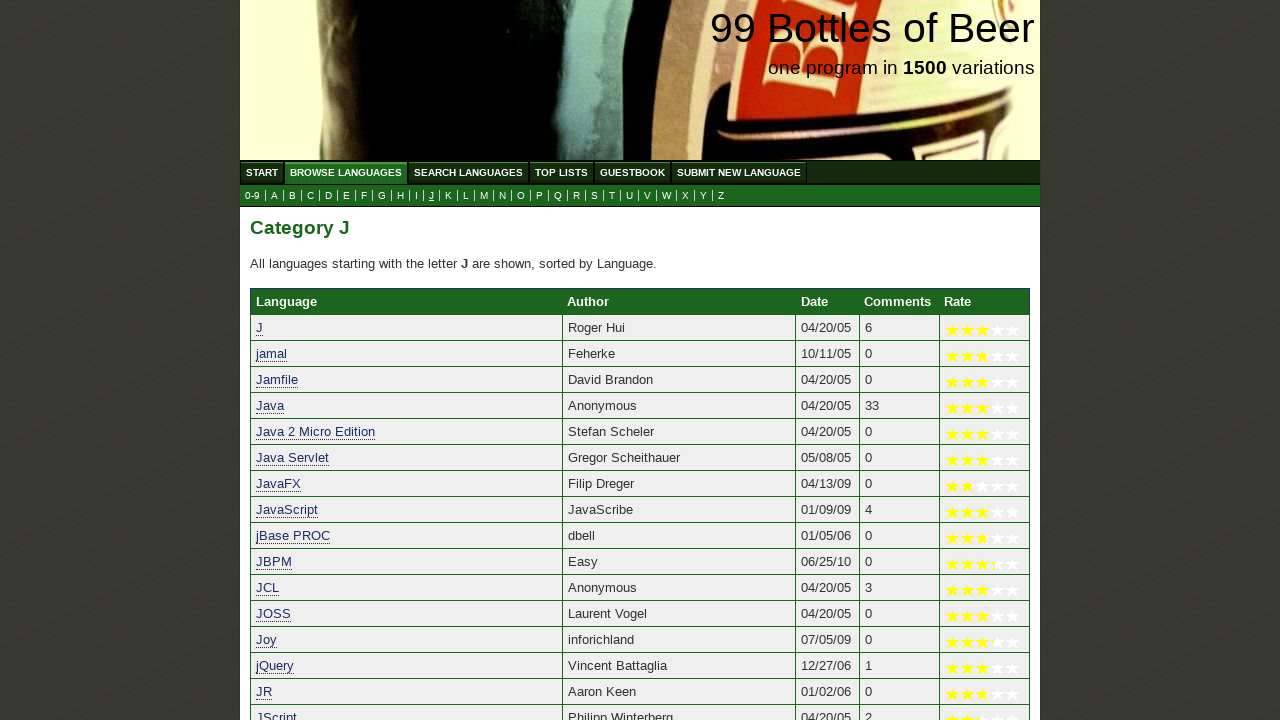

Verified that the sorting message is displayed for languages starting with J
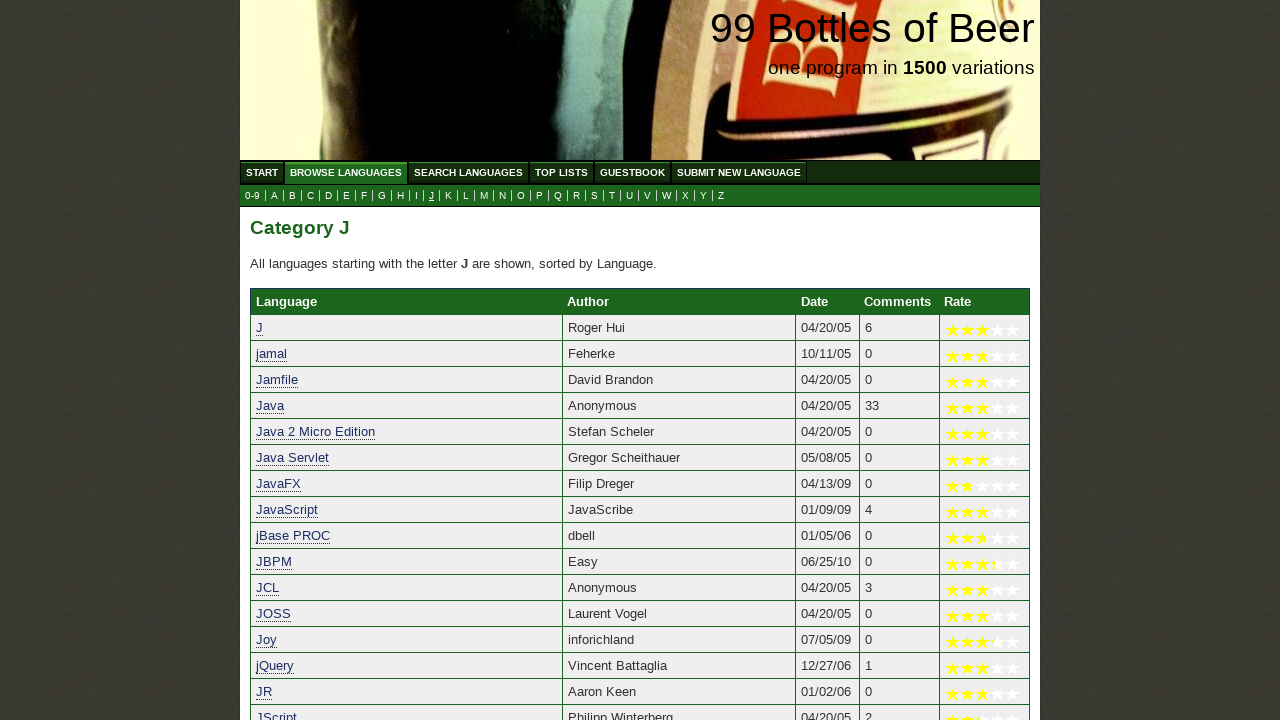

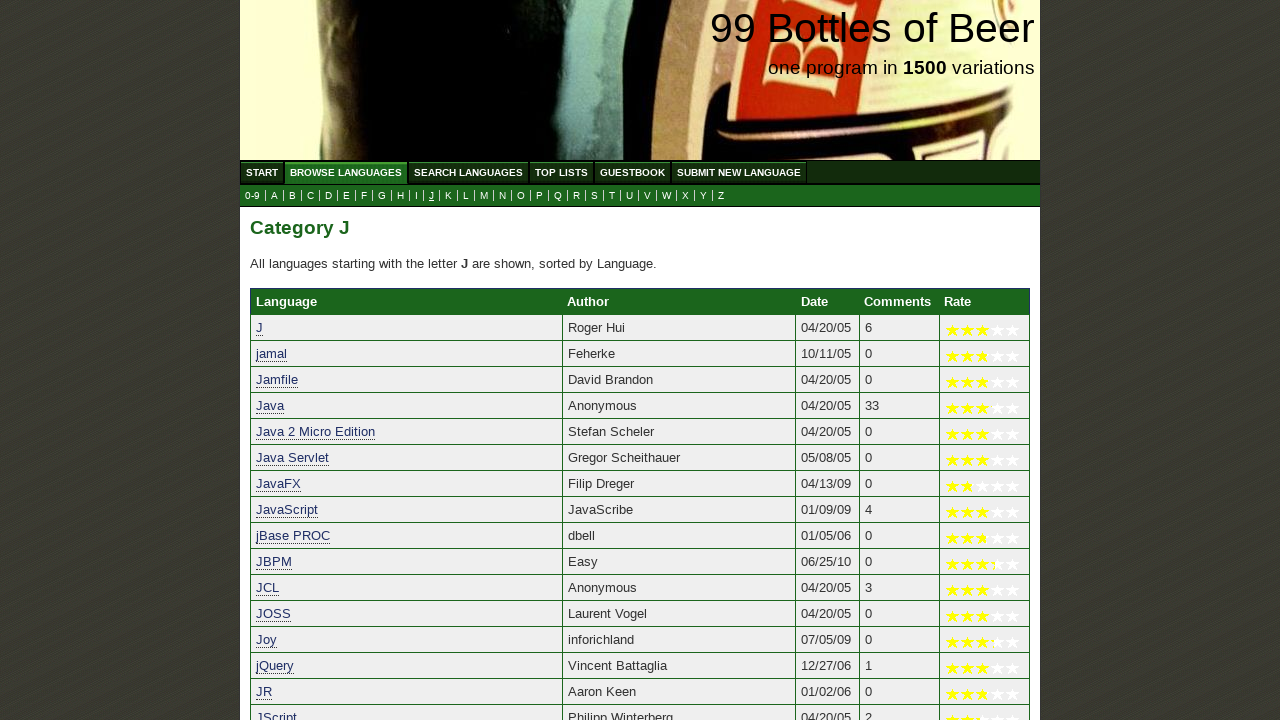